Tests dynamic content loading by clicking a start button and waiting for hidden content to become visible. Verifies that the dynamically loaded text element appears after clicking.

Starting URL: https://the-internet.herokuapp.com/dynamic_loading/1

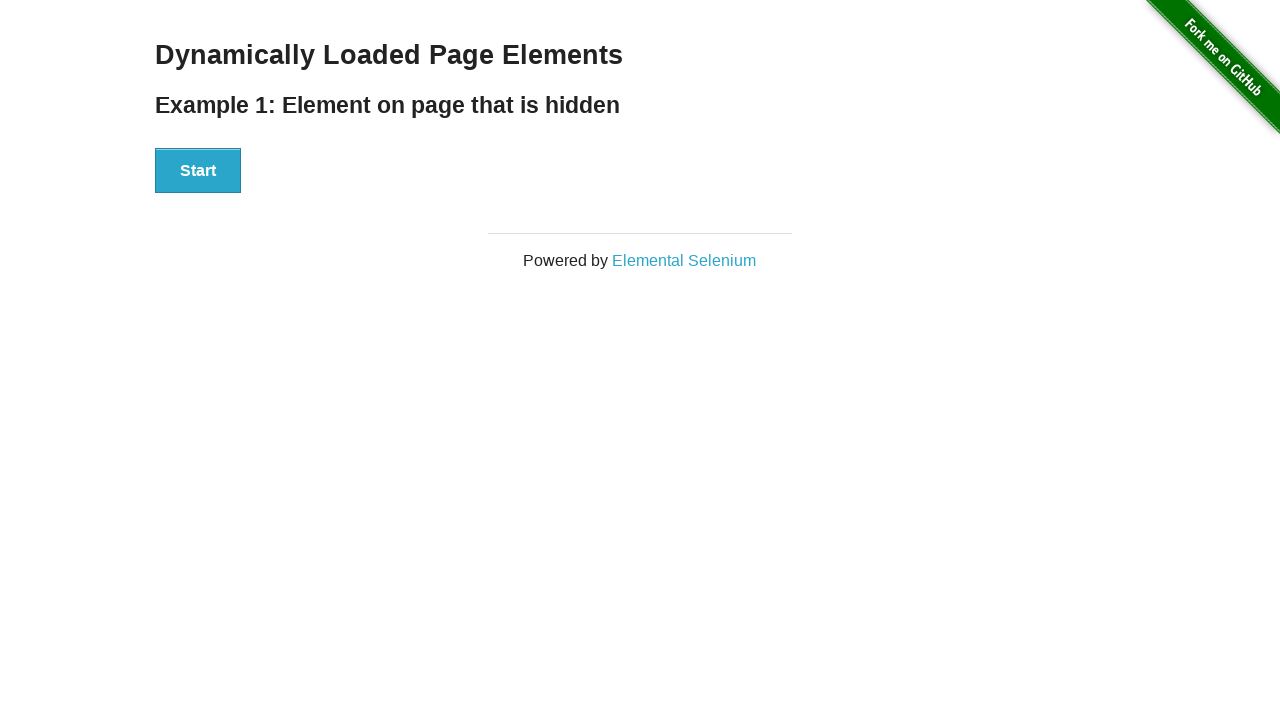

Clicked the start button to trigger dynamic content loading at (198, 171) on #start button
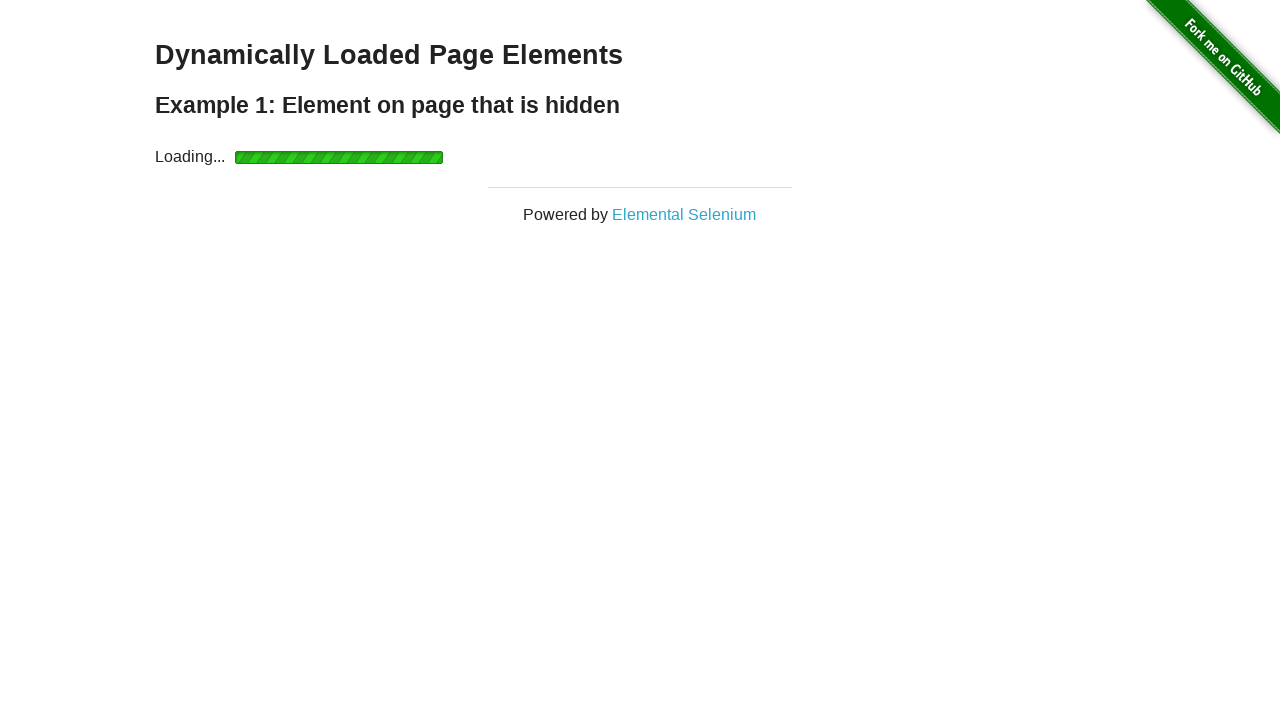

Waited for dynamically loaded text element to become visible
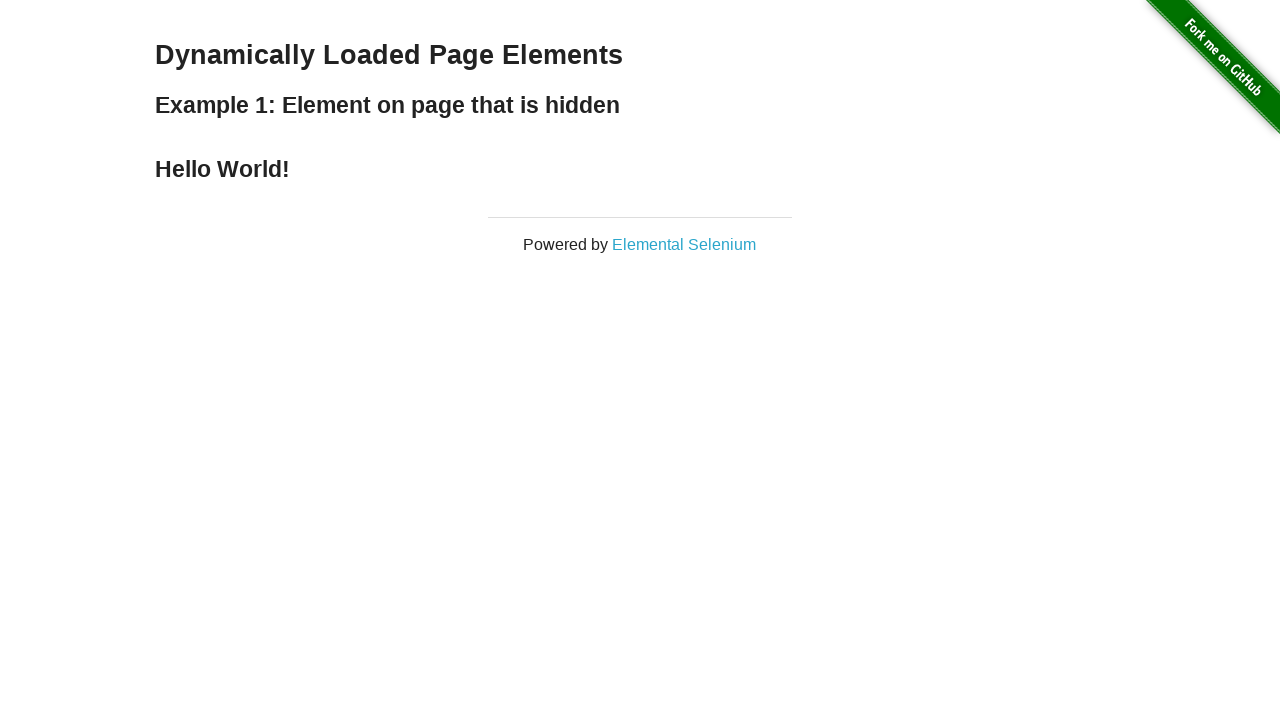

Retrieved text content from dynamically loaded element
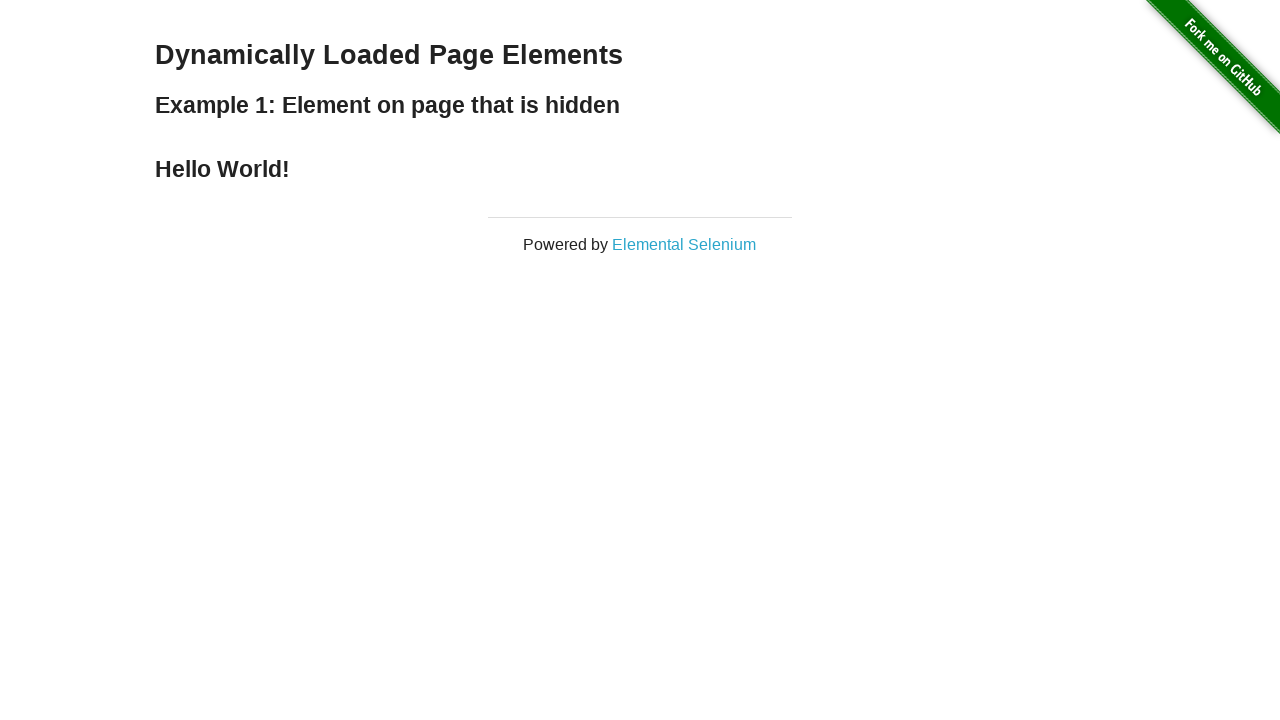

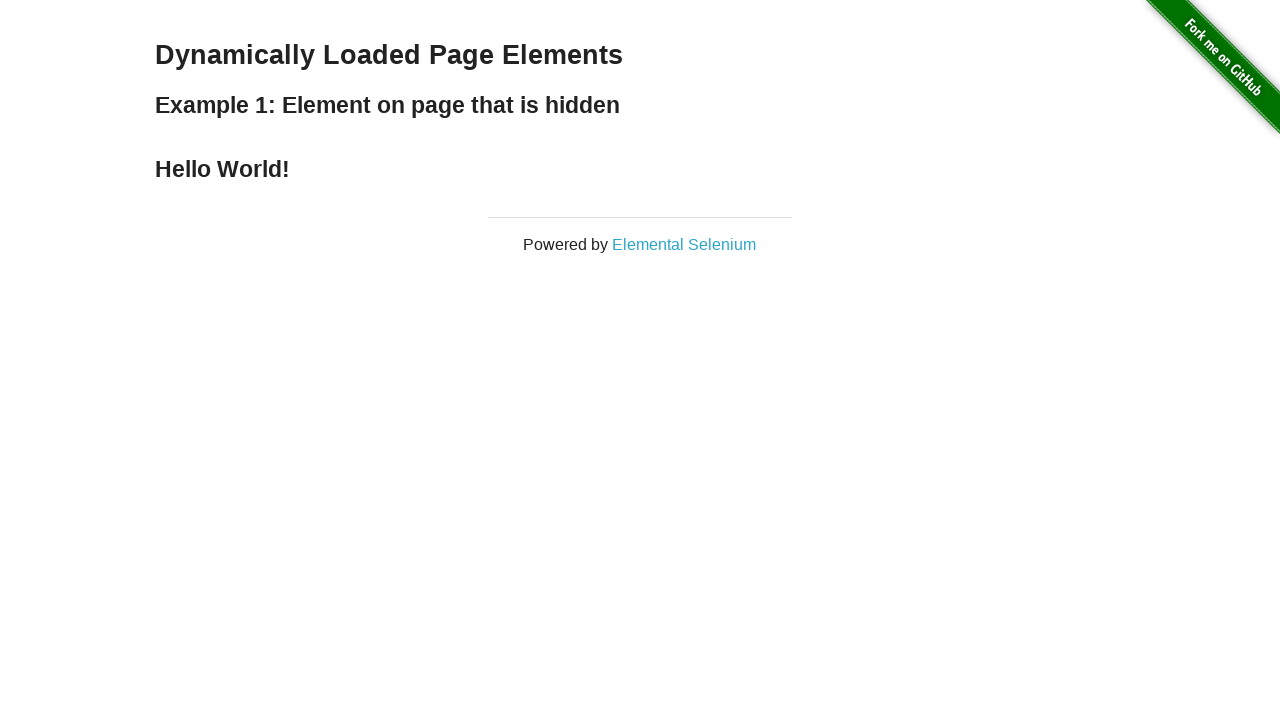